Tests dropdown selection by selecting the fourth option (index 3) and verifies the selected value is "Three"

Starting URL: https://getbootstrap.com/docs/5.0/forms/select/

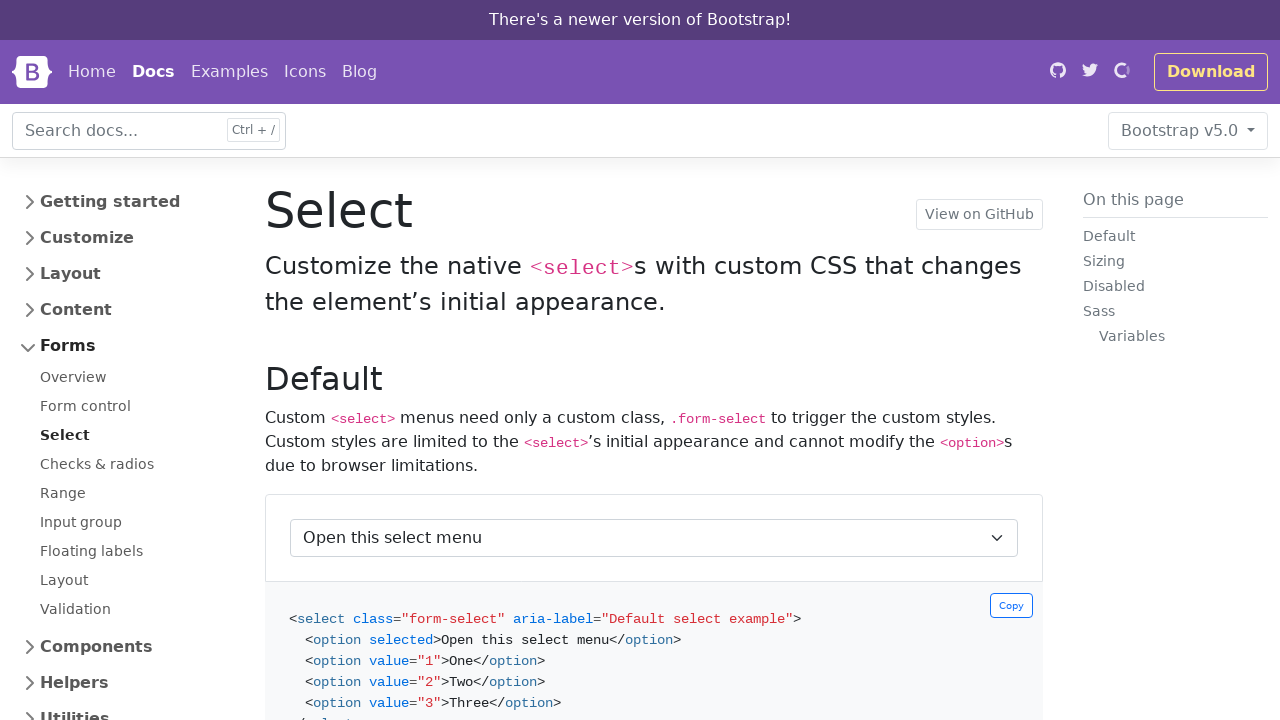

Located the first dropdown element with class form-select
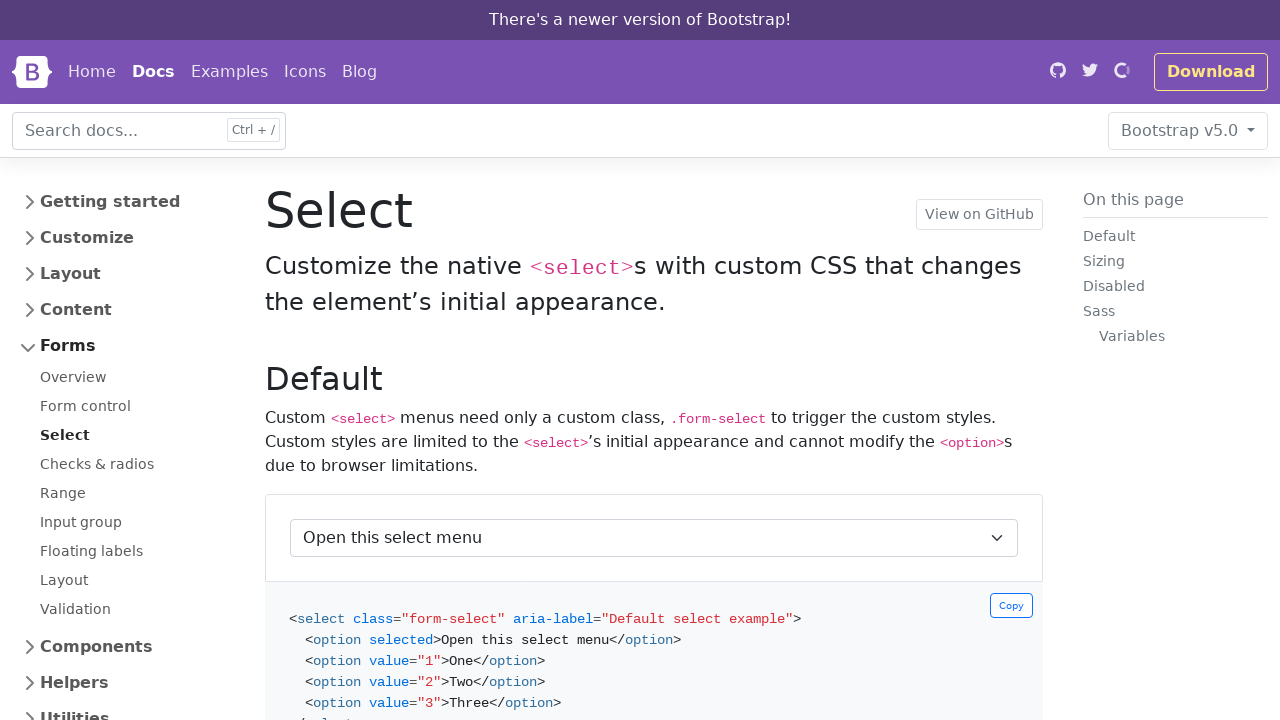

Selected the fourth option (index 3) from the dropdown on select.form-select >> nth=0
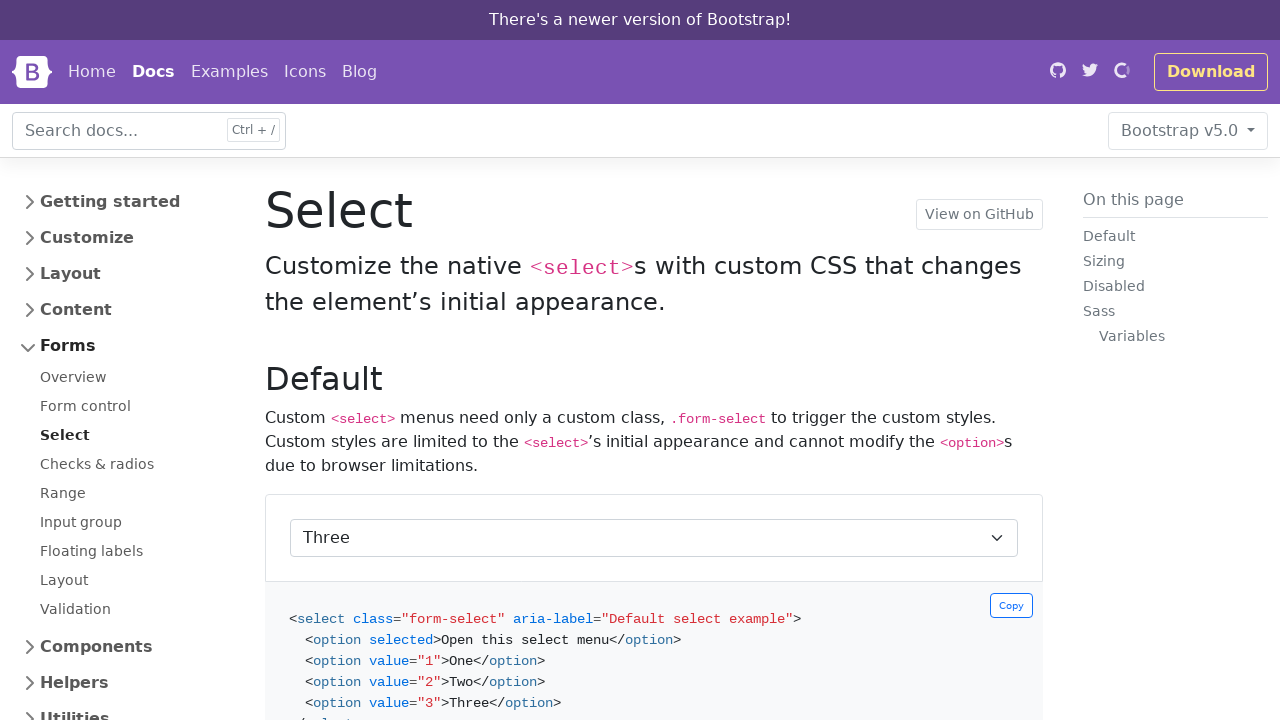

Retrieved the input value of the dropdown
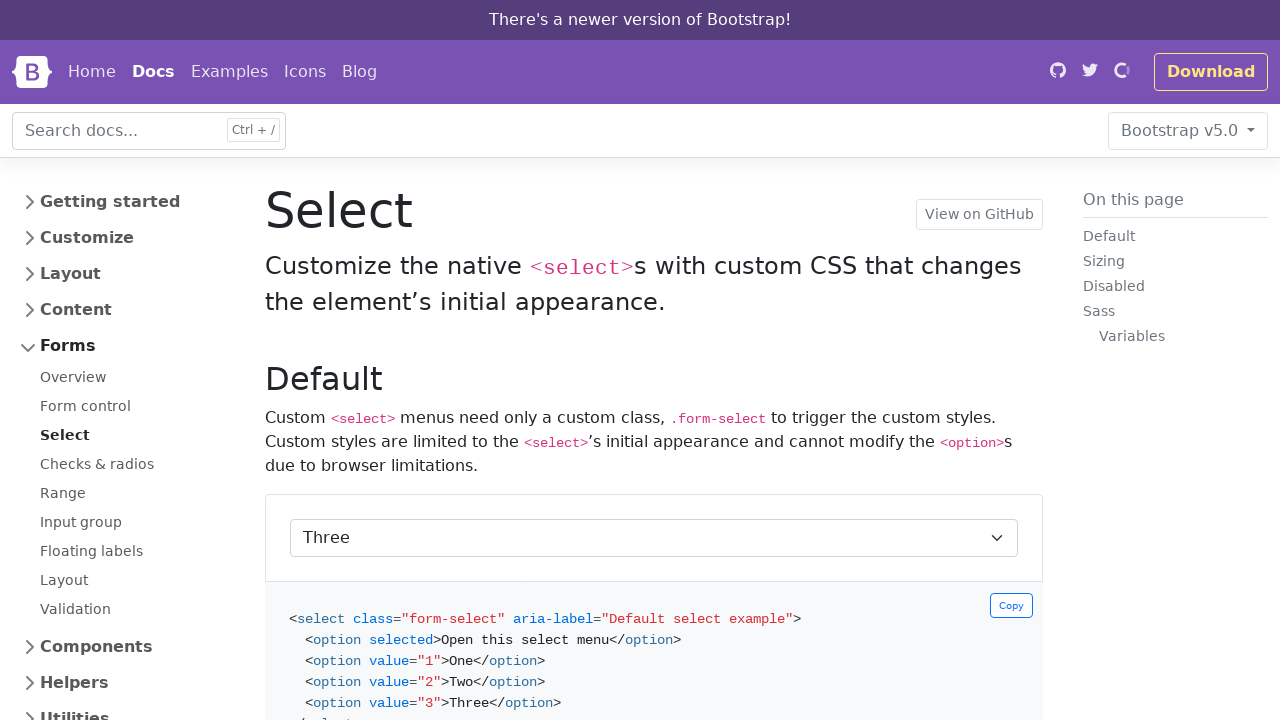

Verified that selected dropdown value is '3' (corresponding to 'Three')
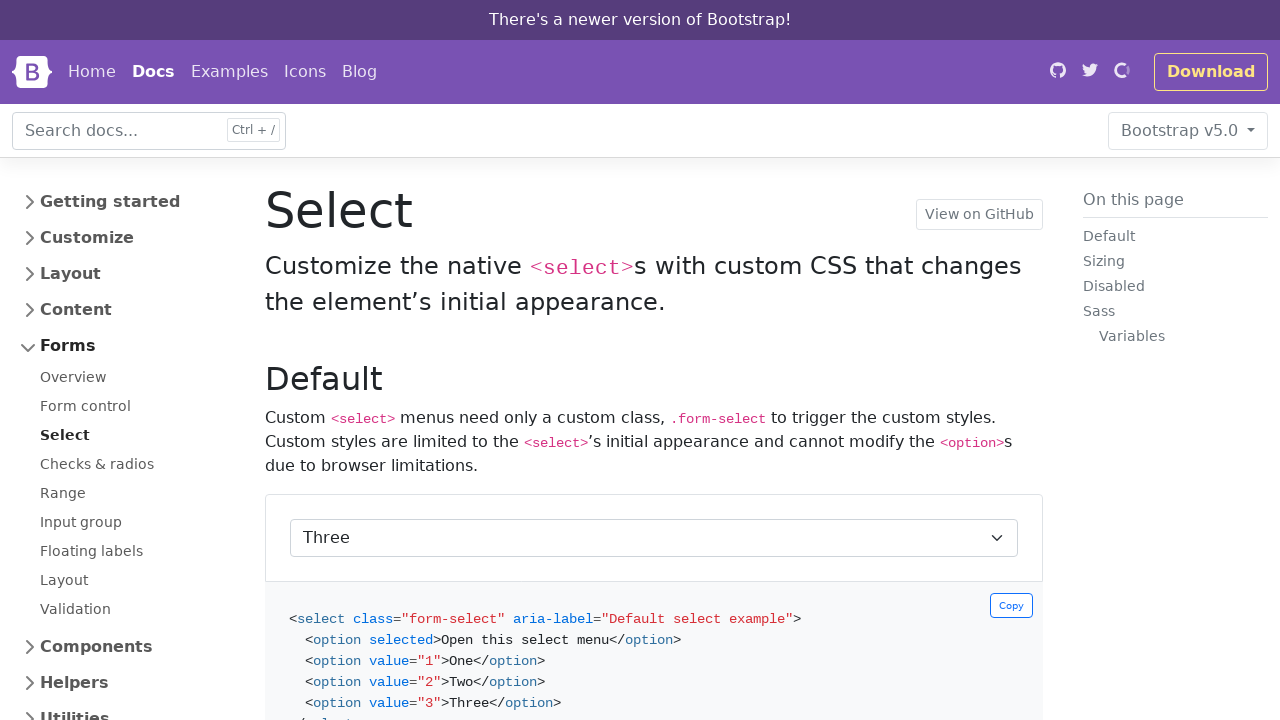

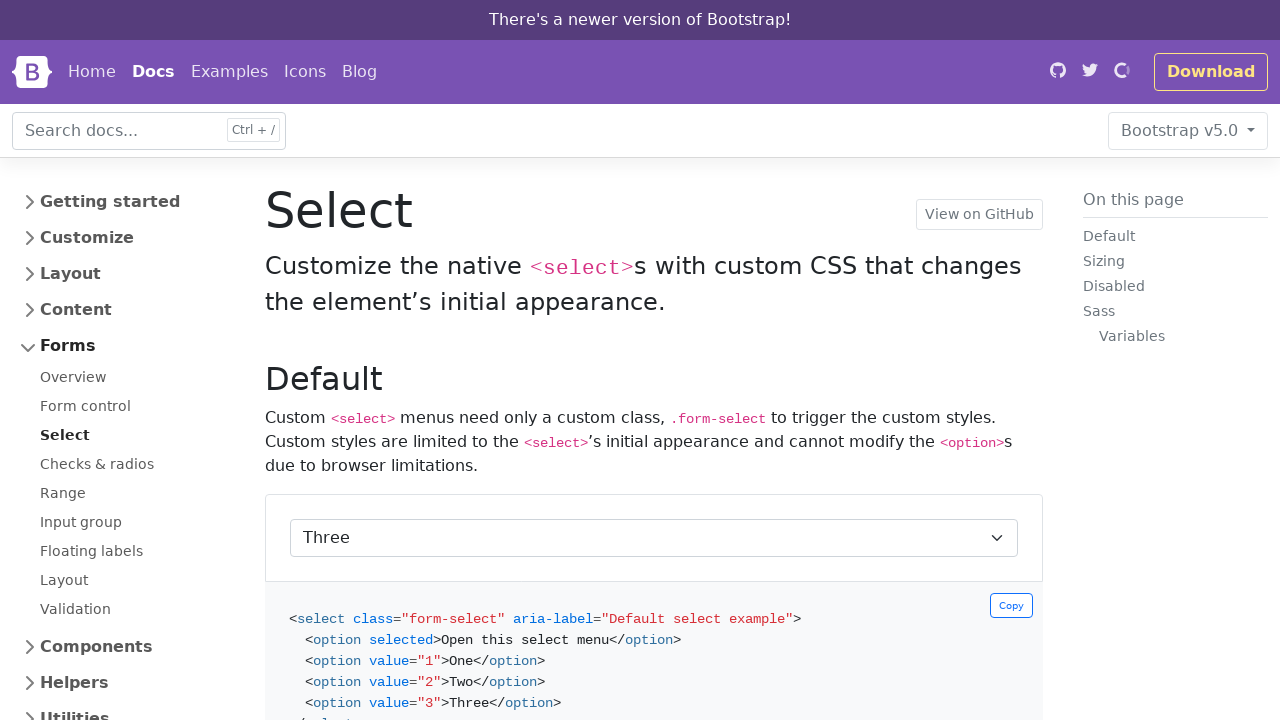